Tests a wait scenario by waiting for a button to become clickable, clicking it, and verifying that a success message is displayed.

Starting URL: http://suninjuly.github.io/wait2.html

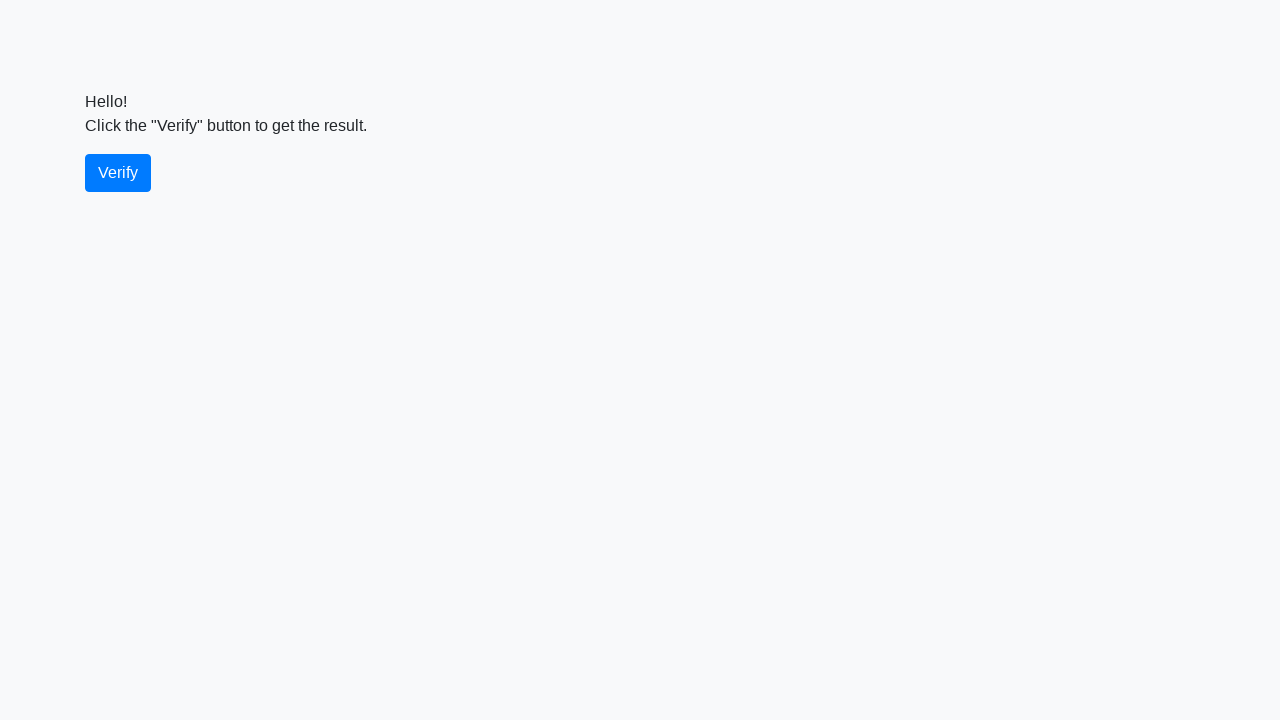

Waited for verify button to become visible
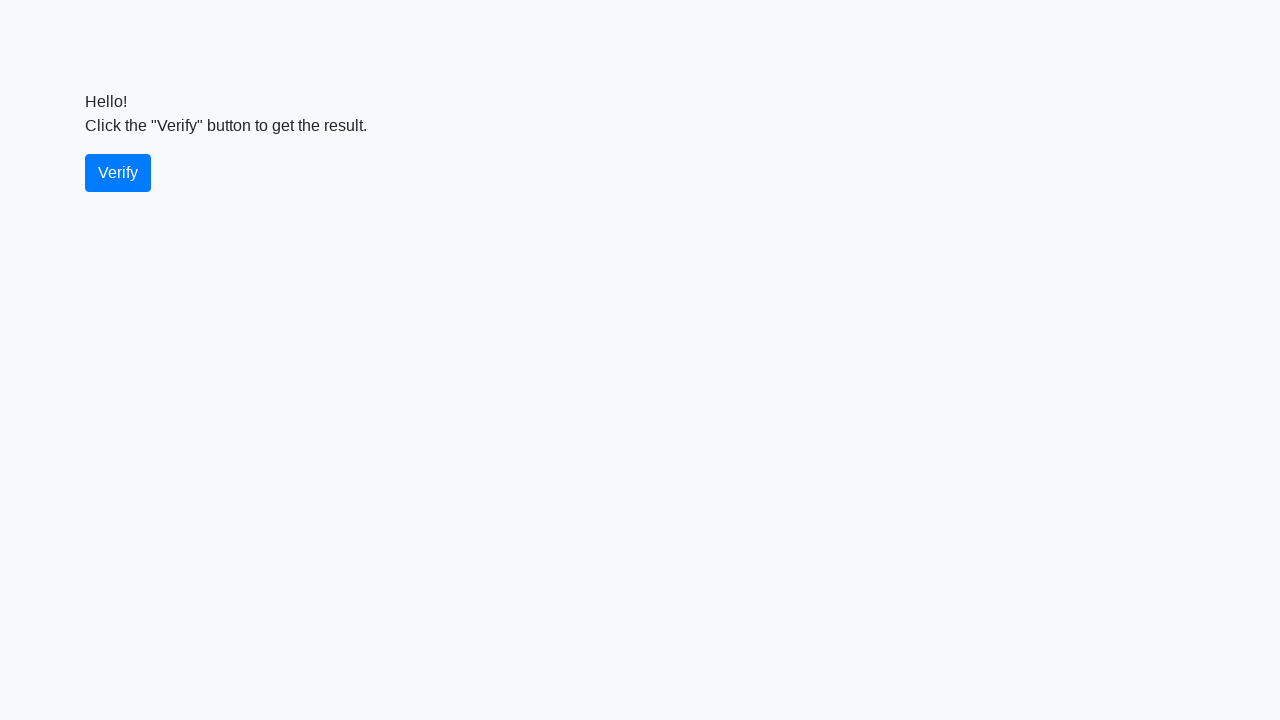

Clicked the verify button at (118, 173) on #verify
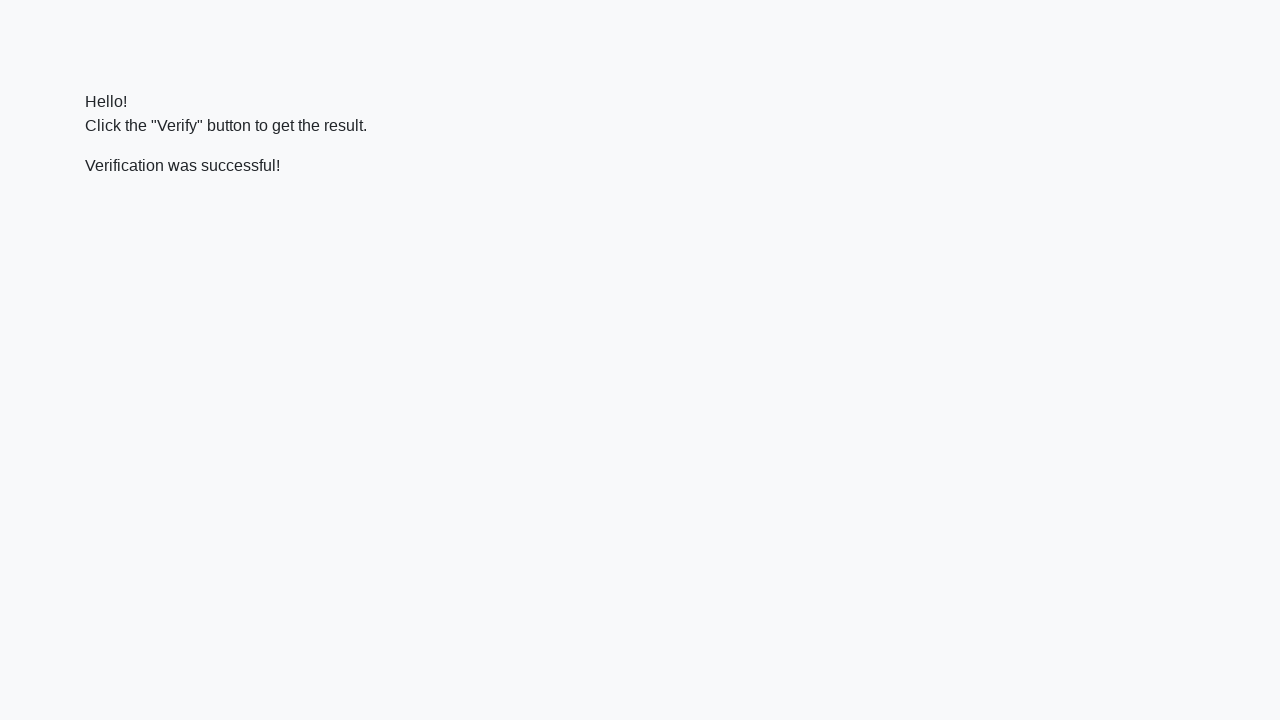

Waited for success message to become visible
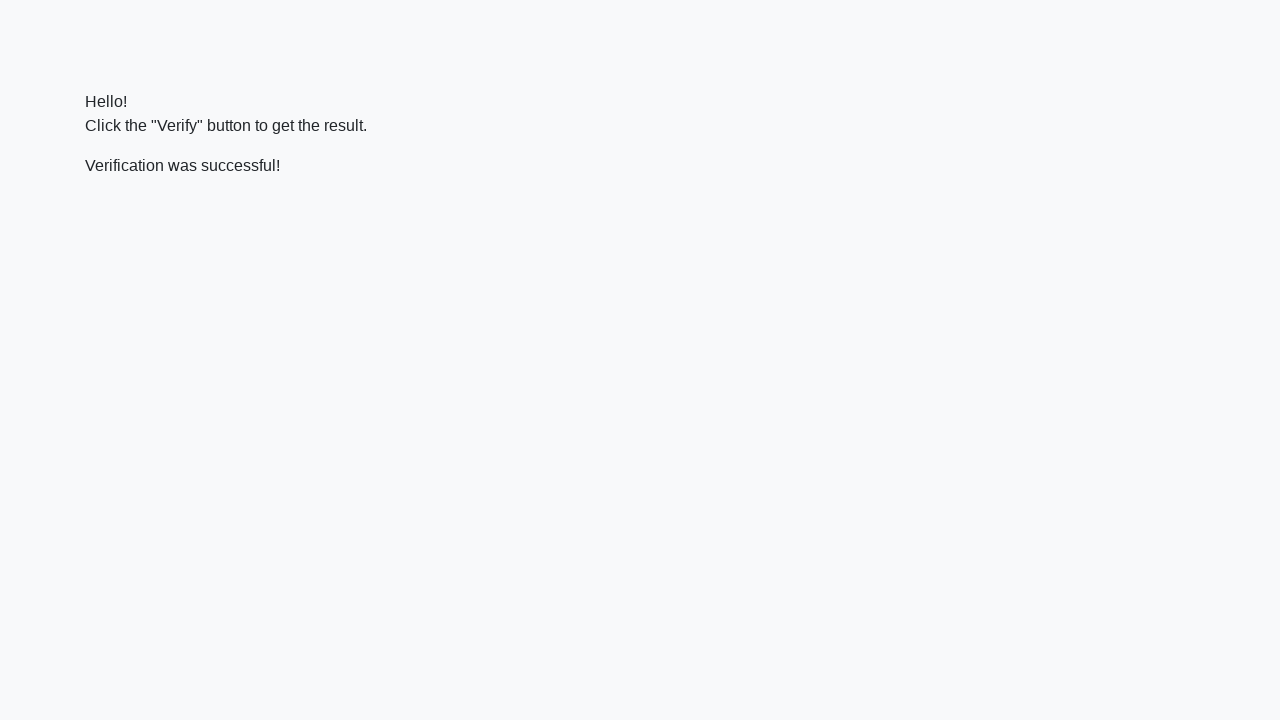

Verified that success message contains 'successful'
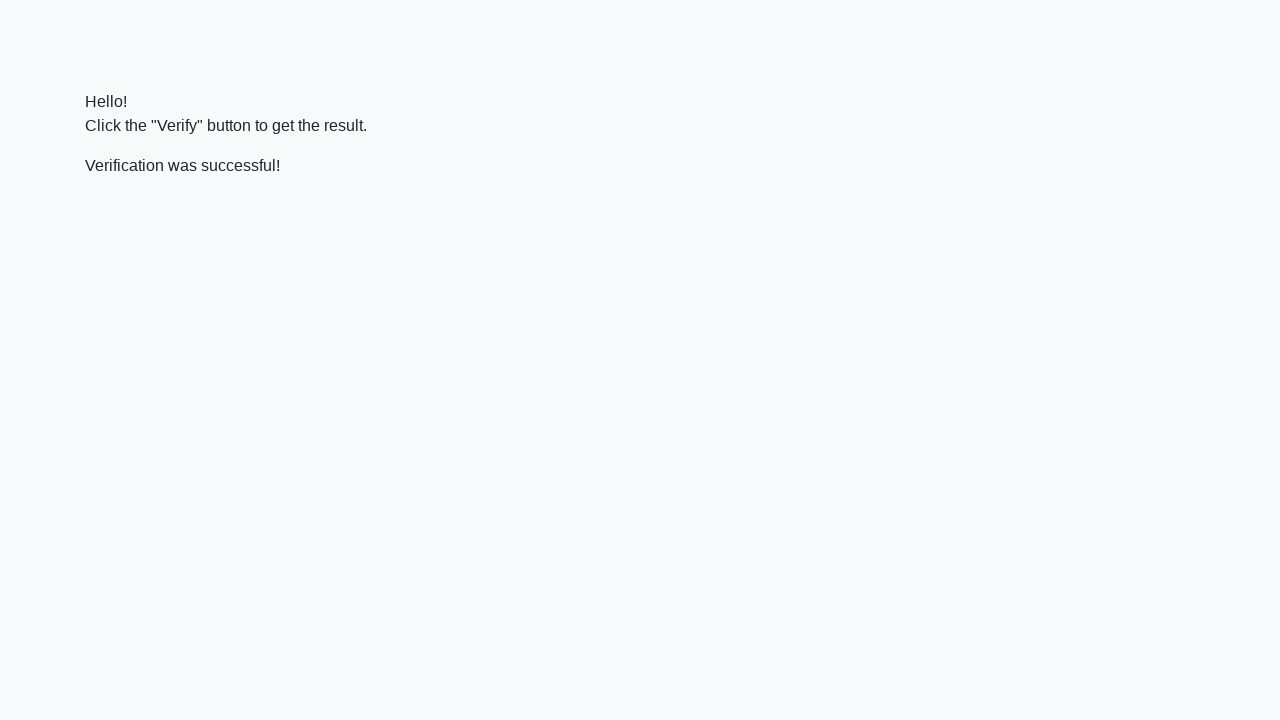

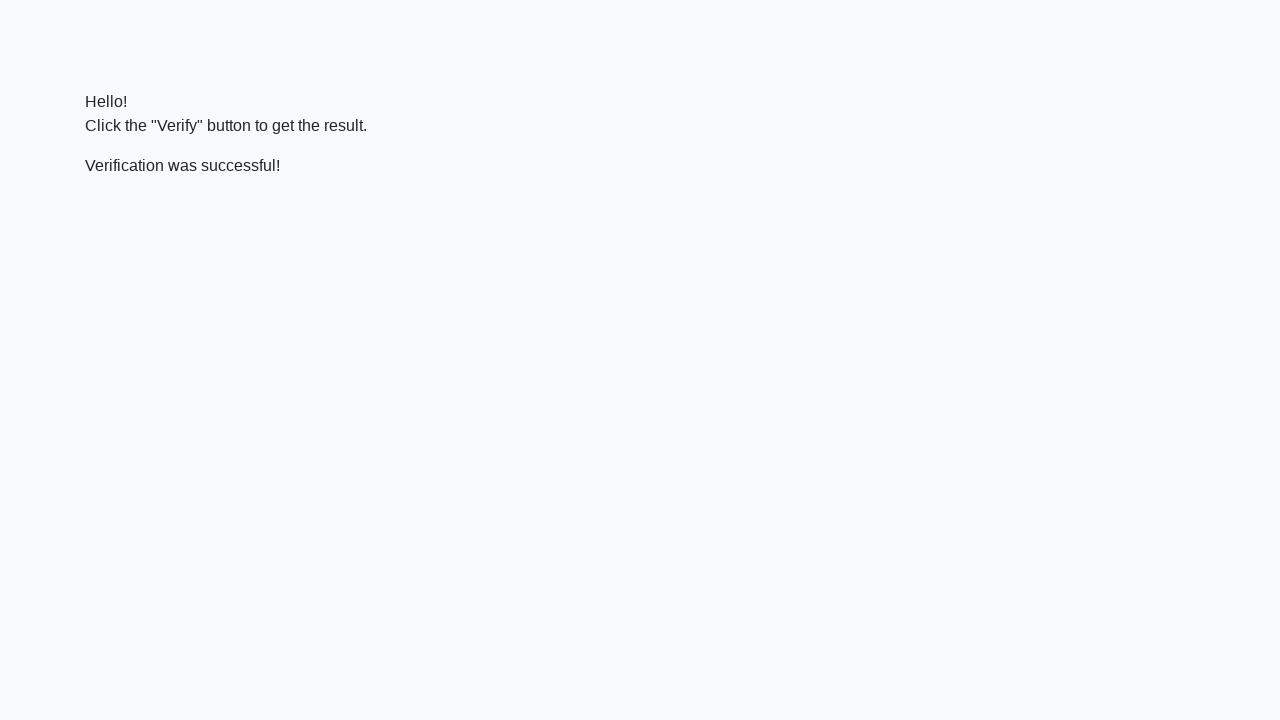